Completes a math exercise by reading a value from the page, calculating the result using a logarithmic/trigonometric formula, filling in the answer, selecting checkbox and radio button options, and submitting the form.

Starting URL: http://suninjuly.github.io/math.html

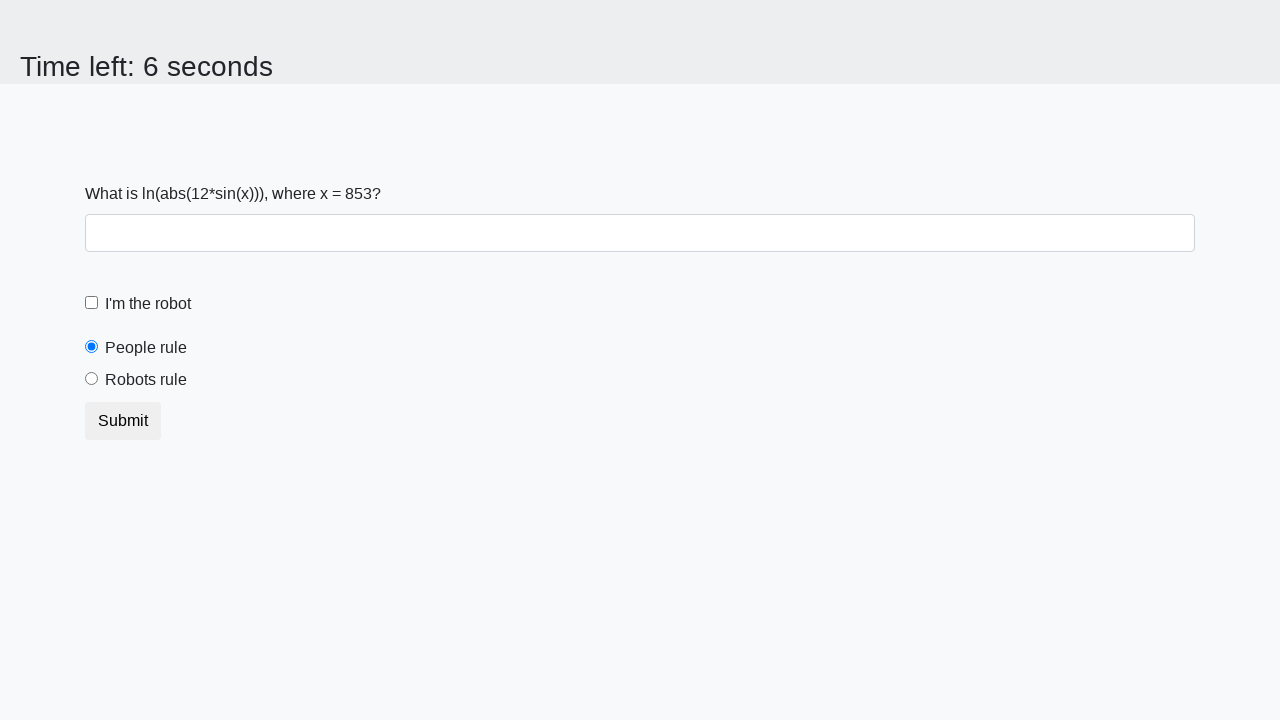

Located and read x value from the page
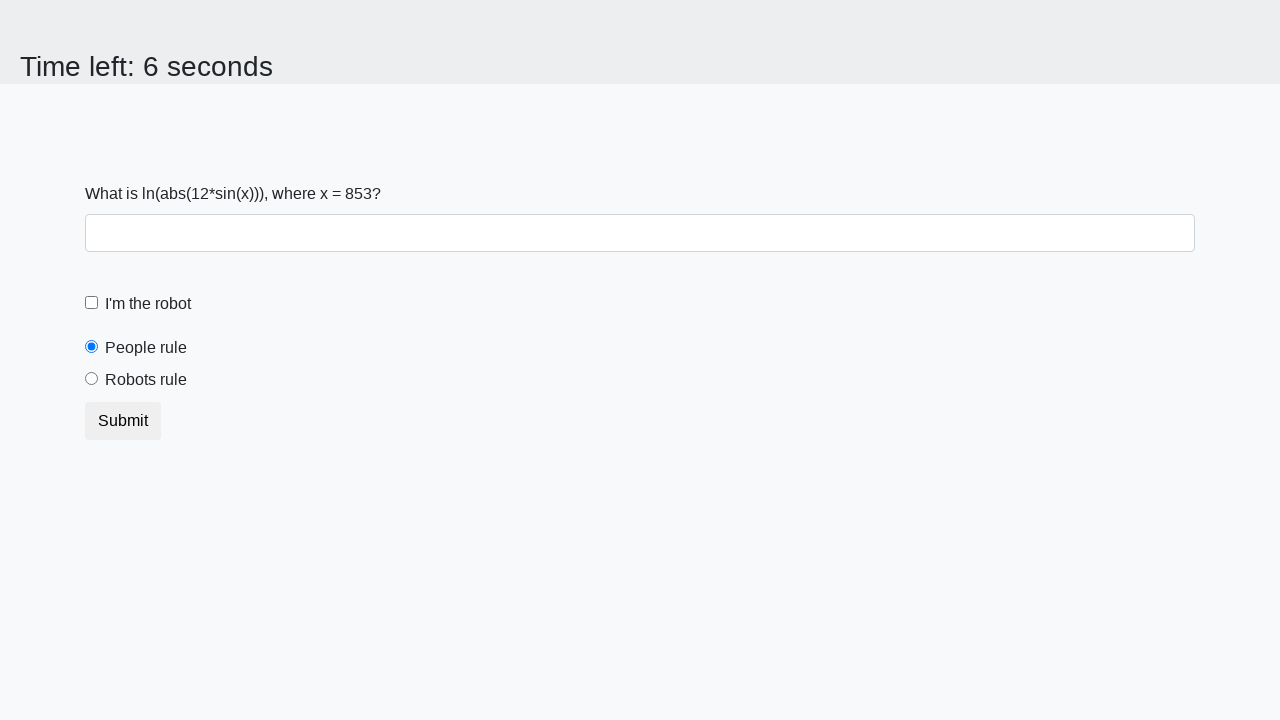

Calculated y value using logarithmic/trigonometric formula: y = 2.4832471659126663
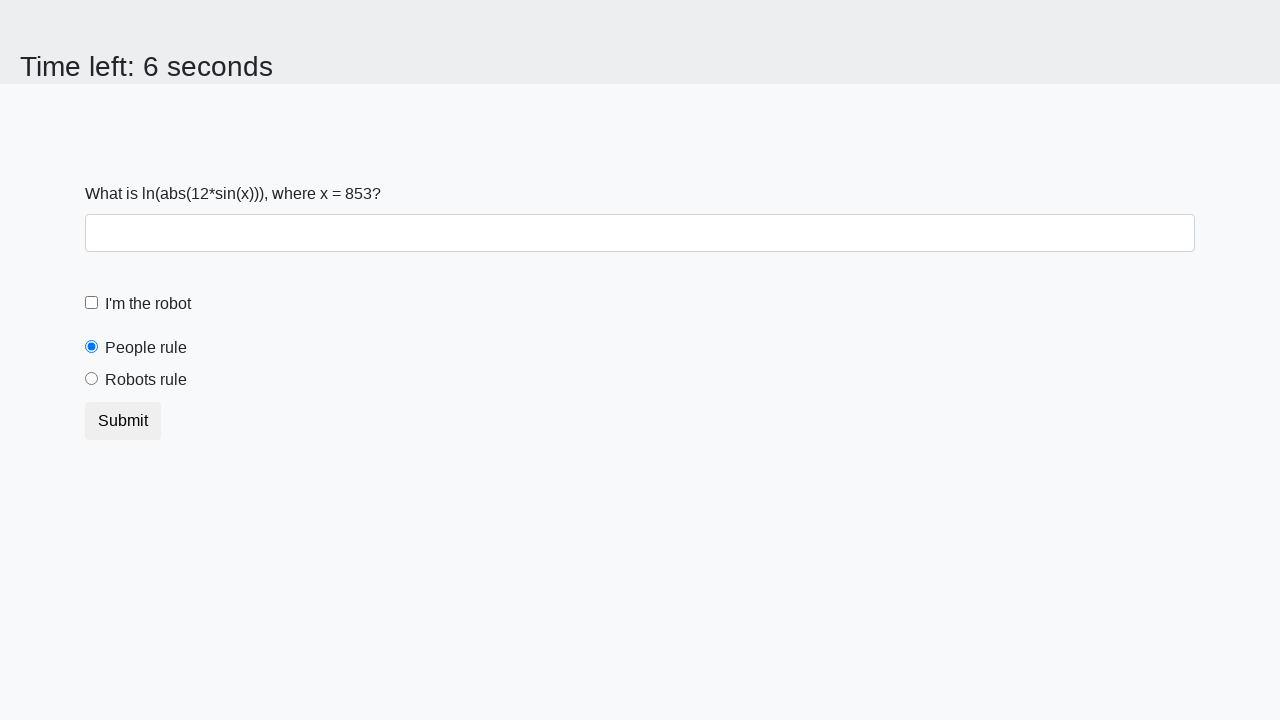

Filled in the calculated answer in the input field on input
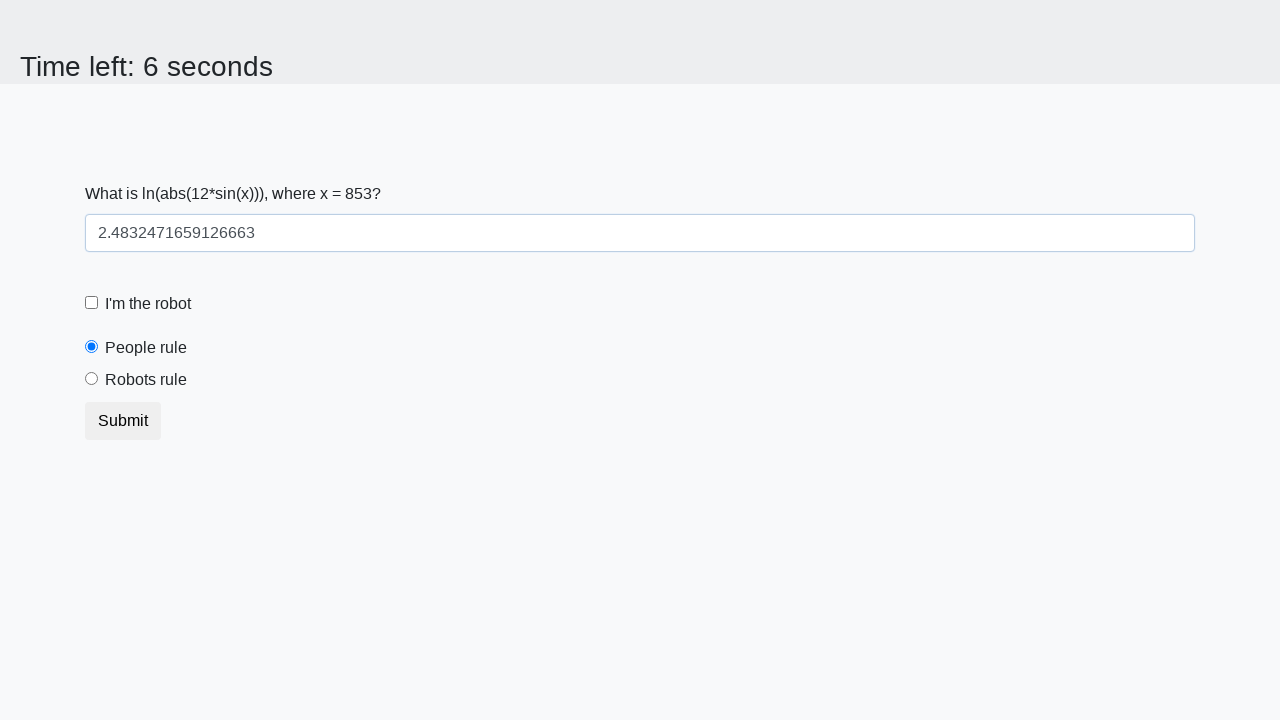

Checked the robot checkbox at (92, 303) on #robotCheckbox
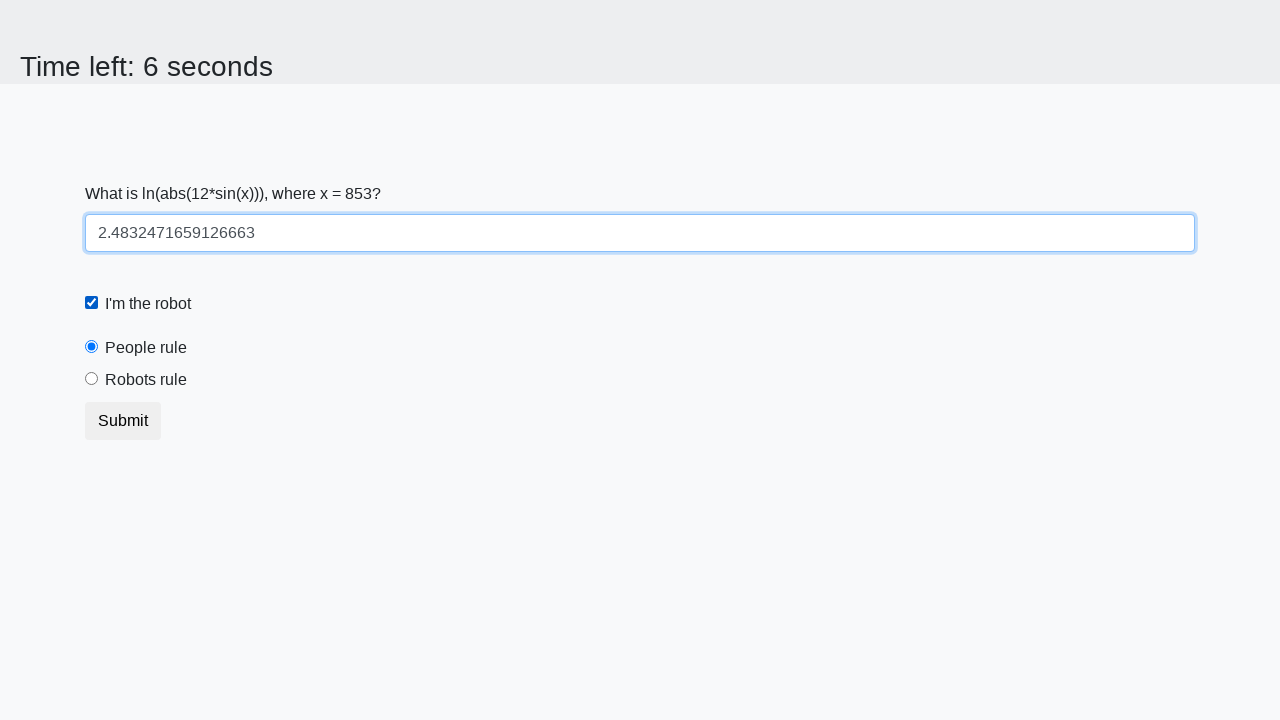

Selected the robots rule radio button at (92, 379) on #robotsRule
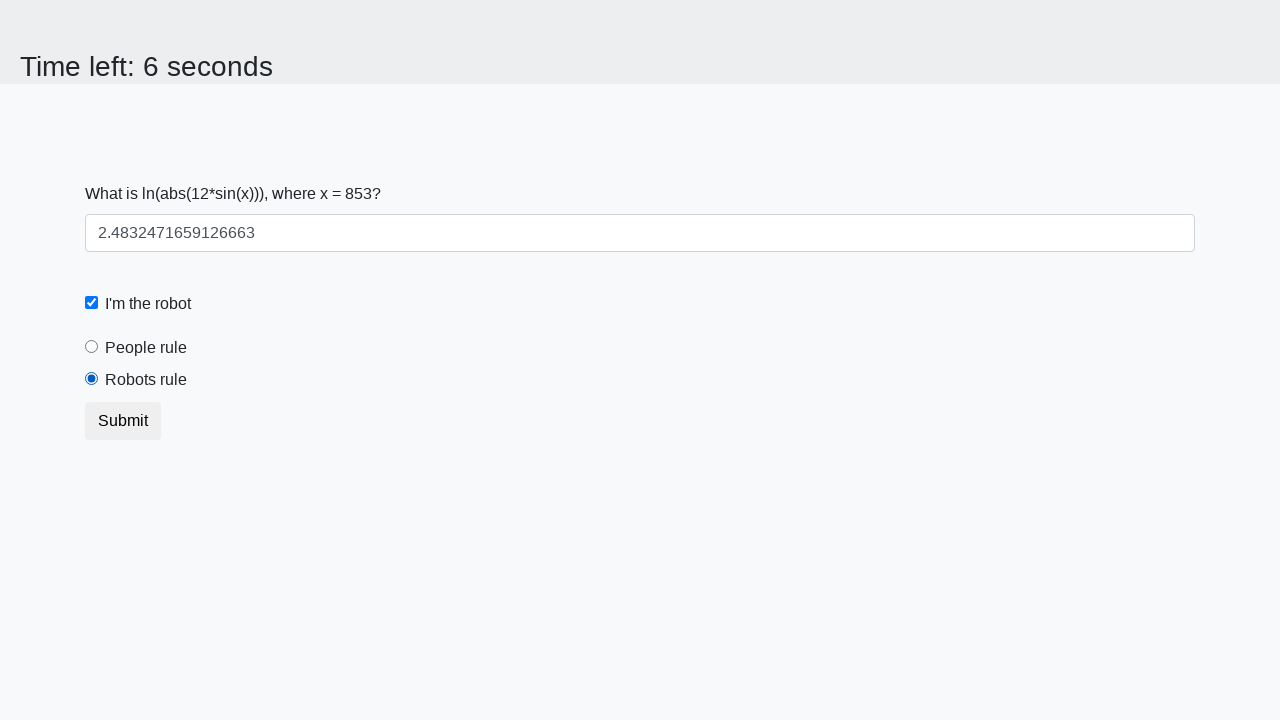

Clicked the submit button to complete the form at (123, 421) on button
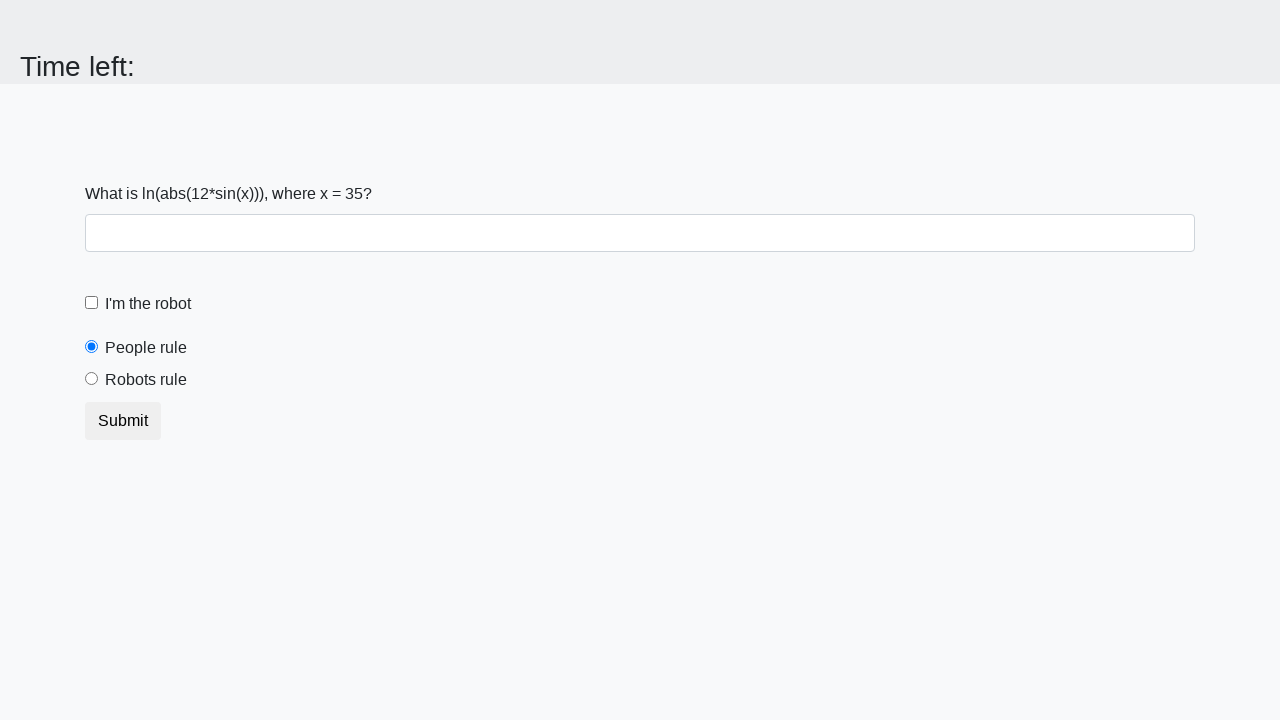

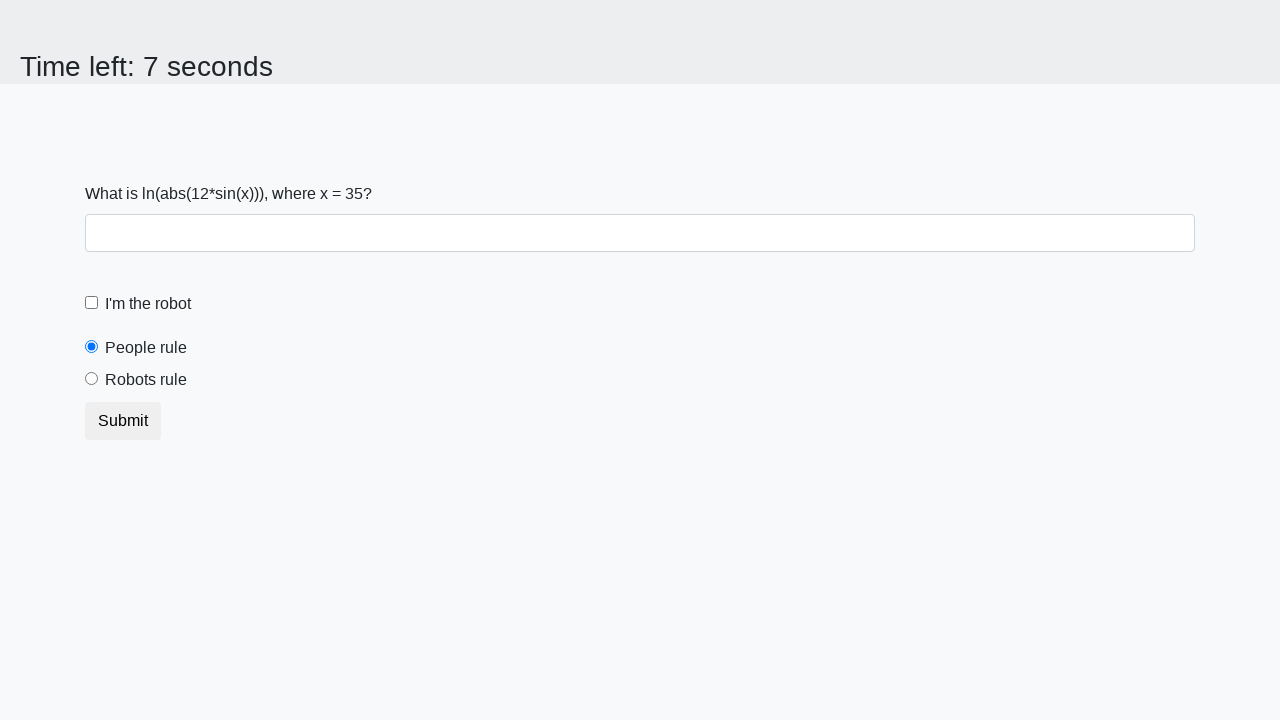